Tests the submit button by scrolling to it and clicking it

Starting URL: https://demo.automationtesting.in/Register.html

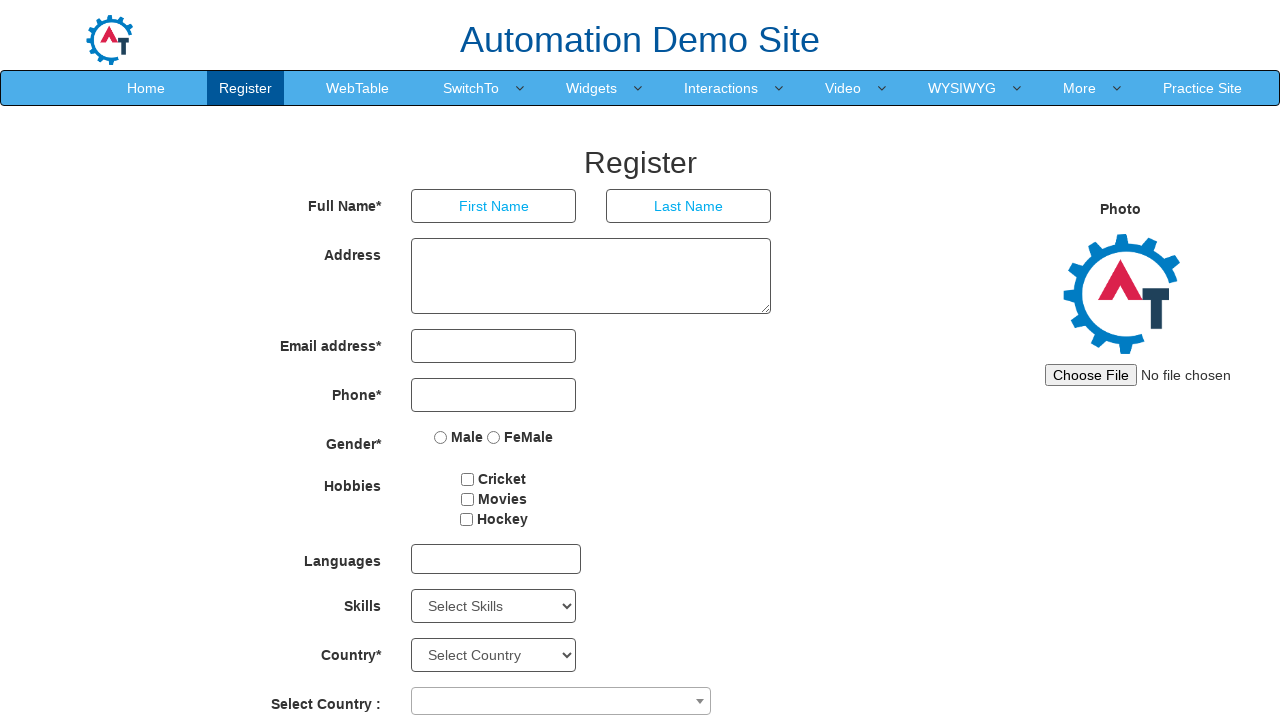

Located the submit button element
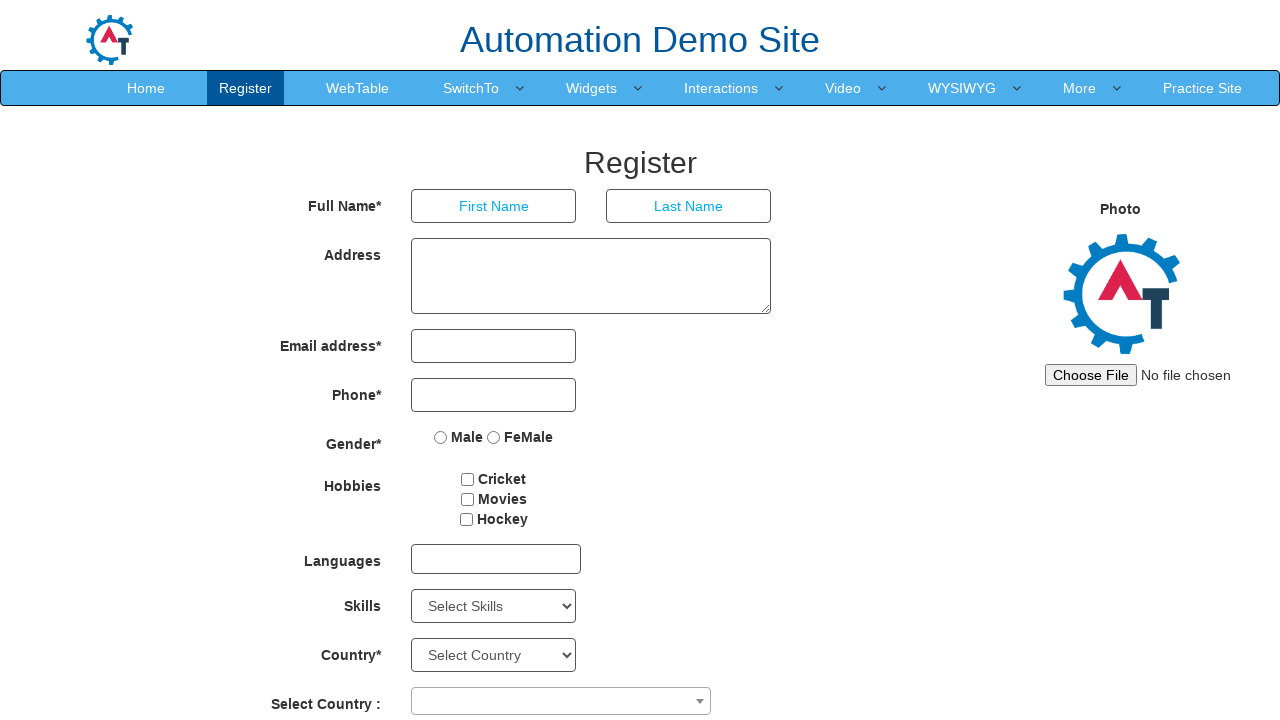

Scrolled to submit button
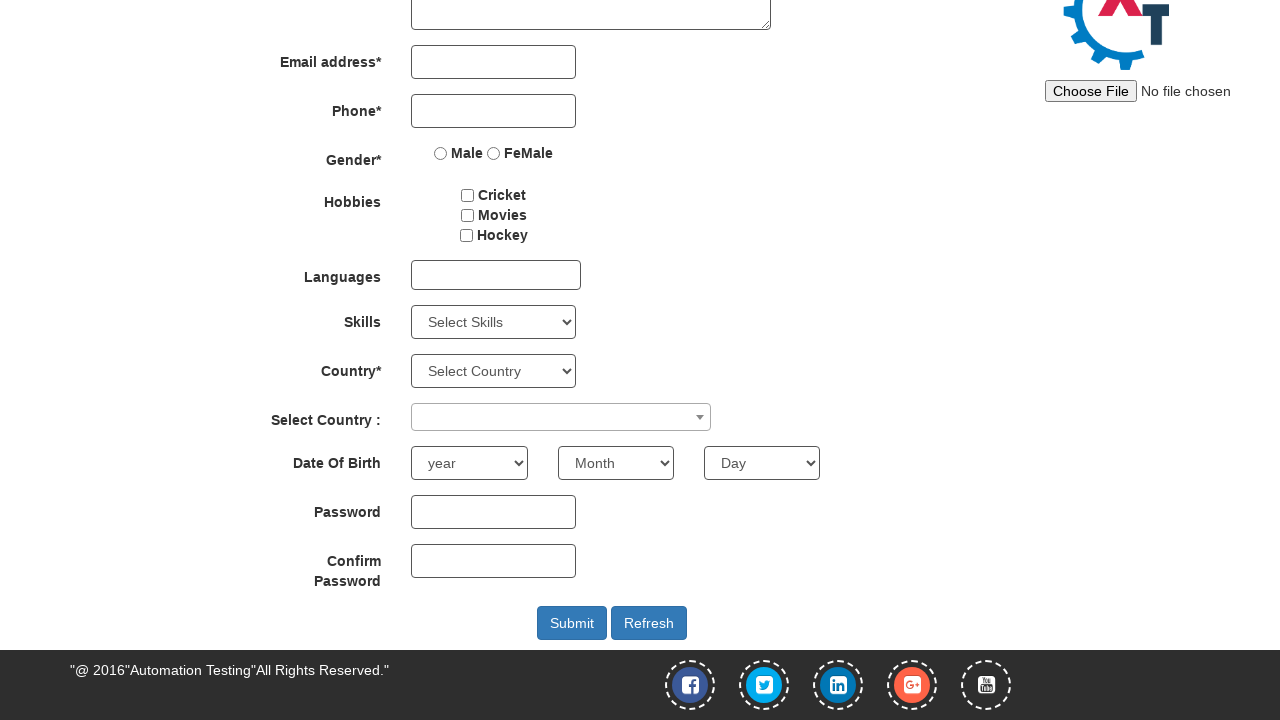

Clicked the submit button at (572, 623) on #submitbtn
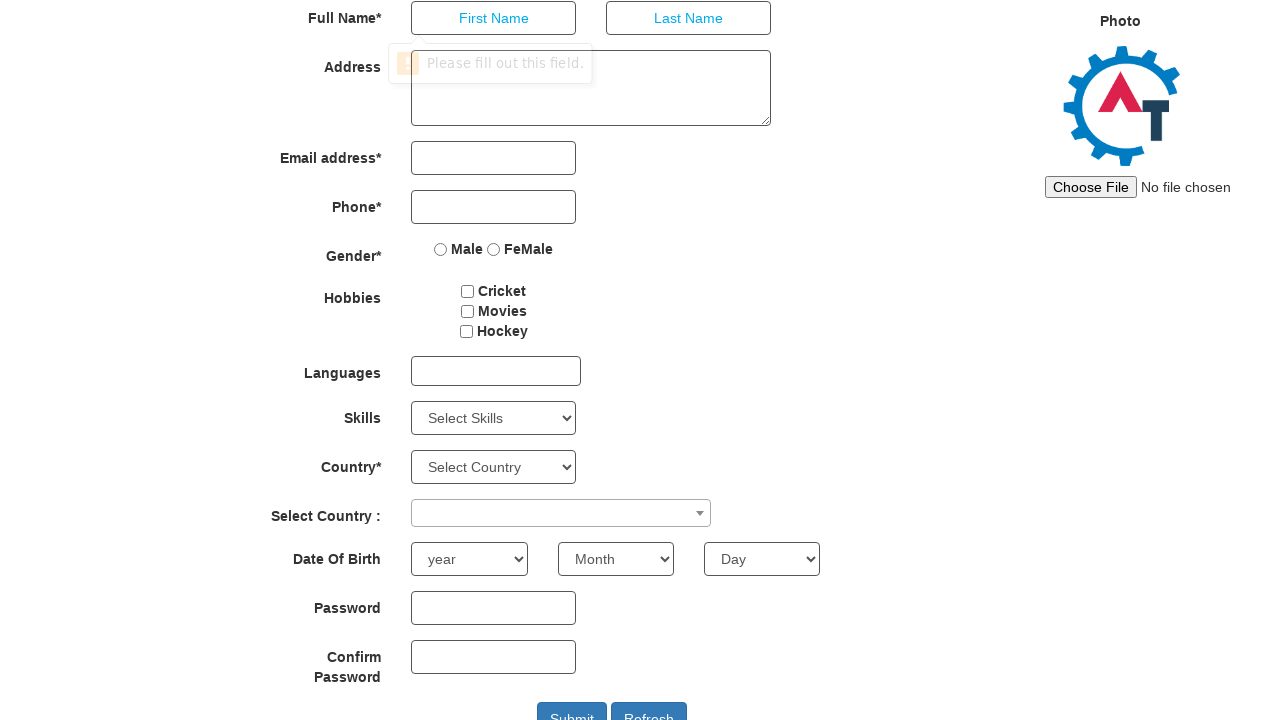

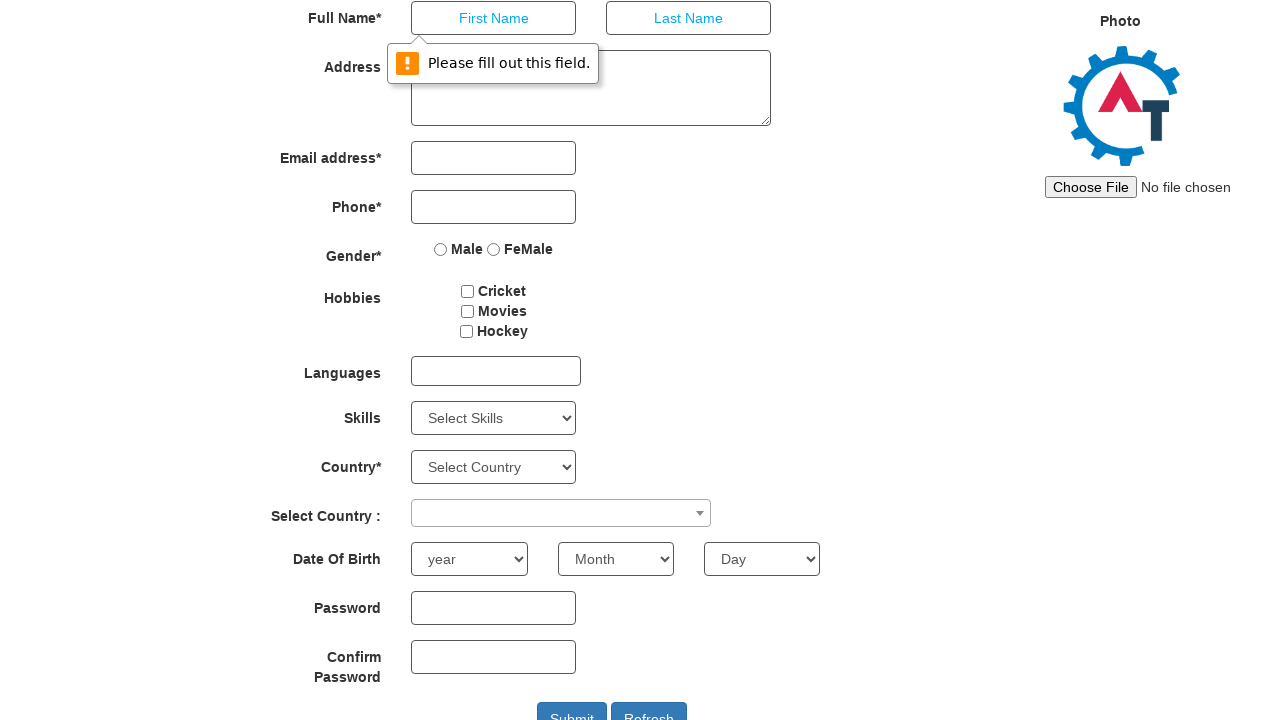